Tests a registration form by filling in first name, last name, and email fields, submitting the form, and verifying the success message displays "Congratulations! You have successfully registered!"

Starting URL: http://suninjuly.github.io/registration1.html

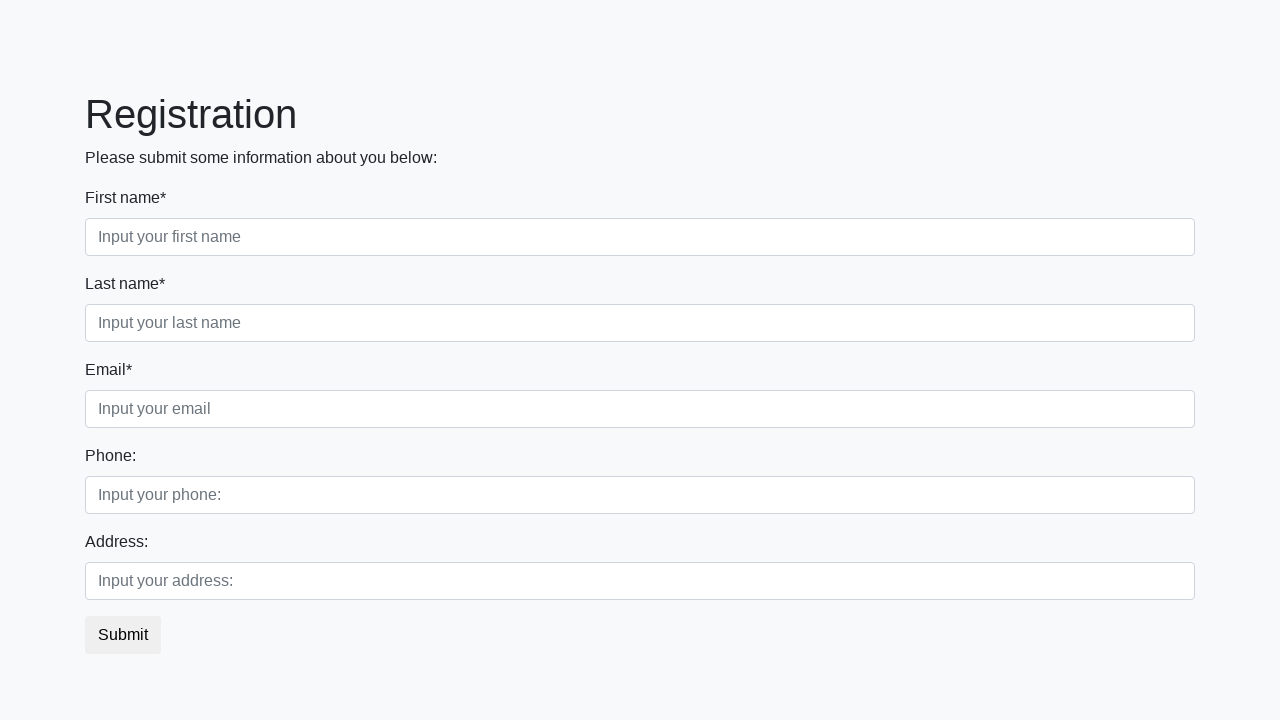

Filled first name field with 'Ivan' on .first_block .first
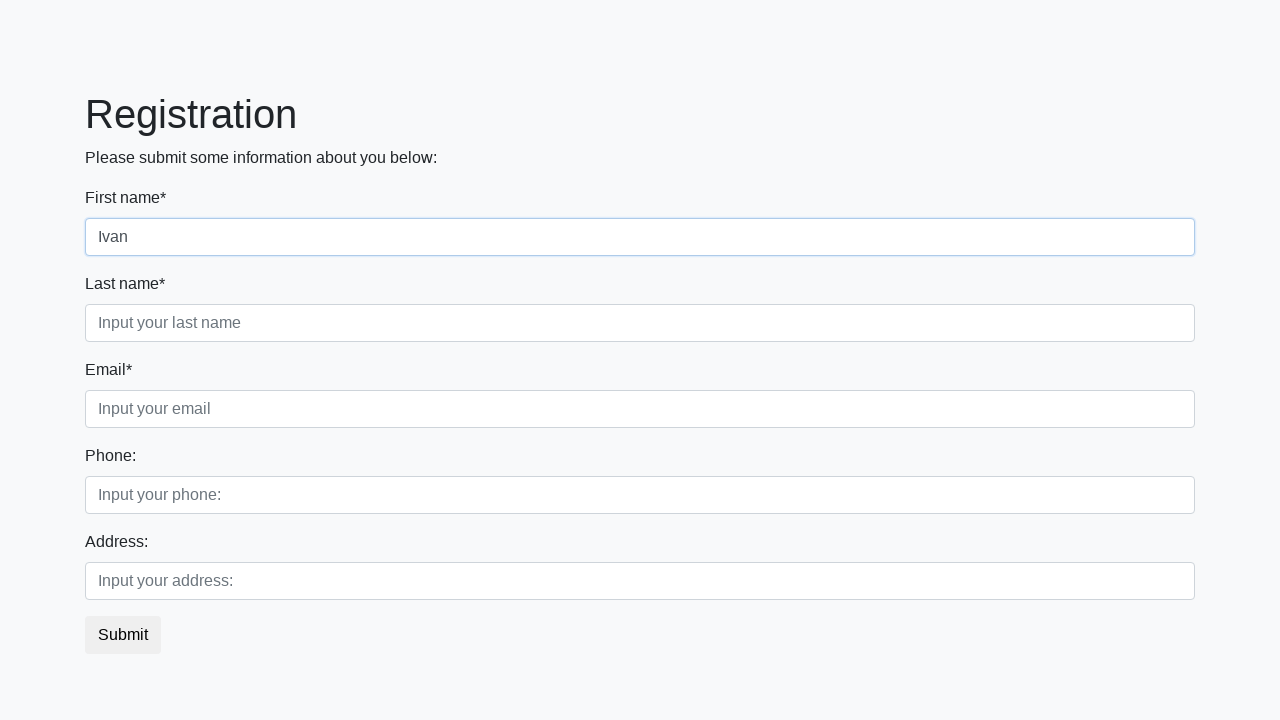

Filled last name field with 'Petrov' on .first_block .second
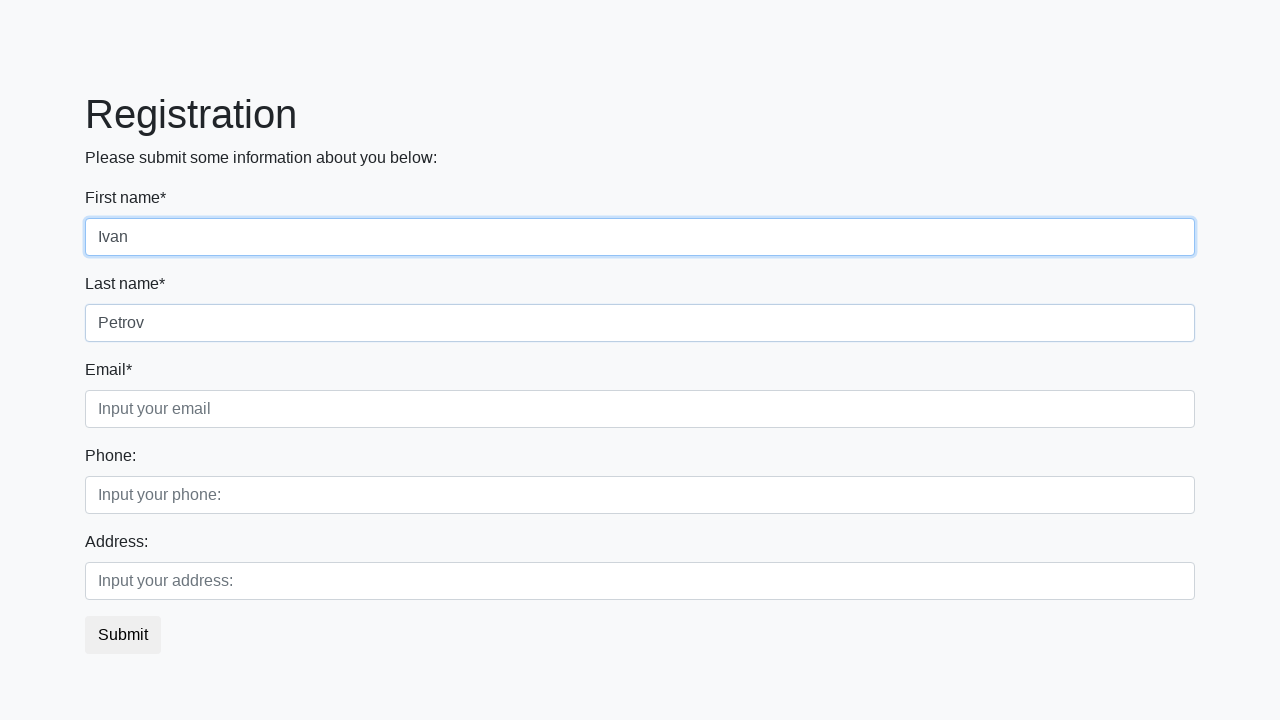

Filled email field with 'testuser@example.com' on .first_block .third
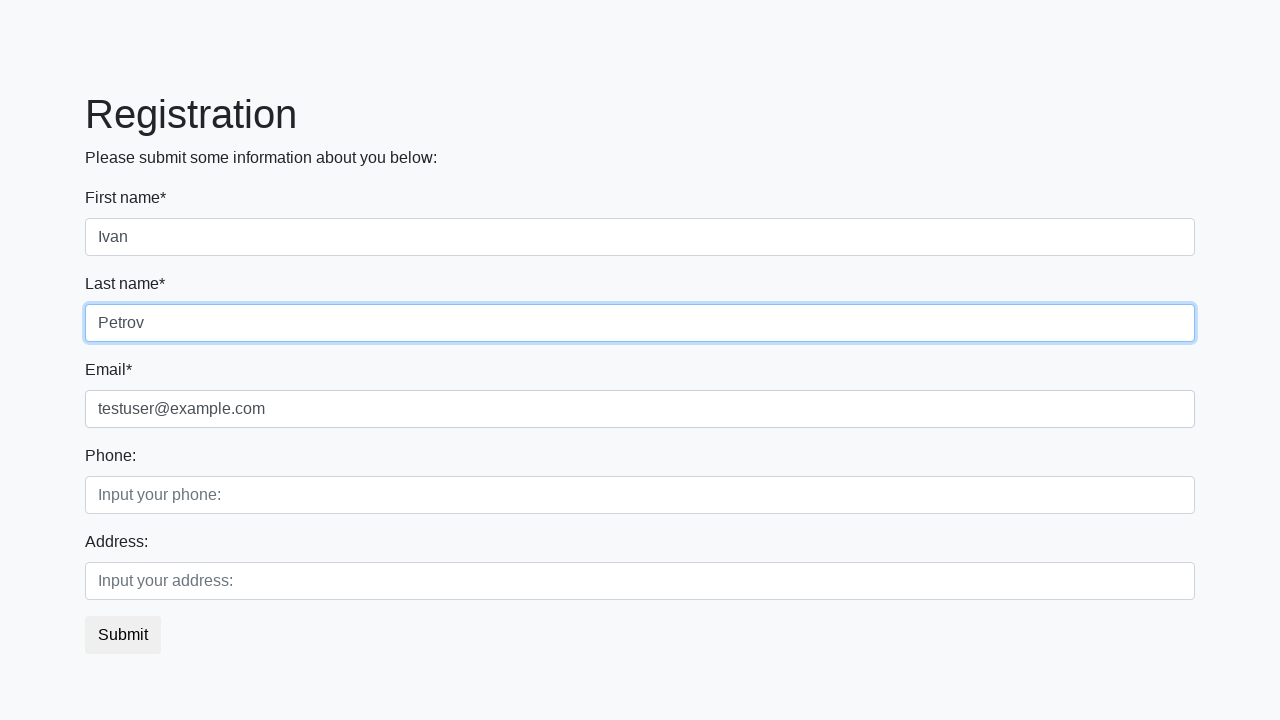

Clicked submit button to register at (123, 635) on button.btn
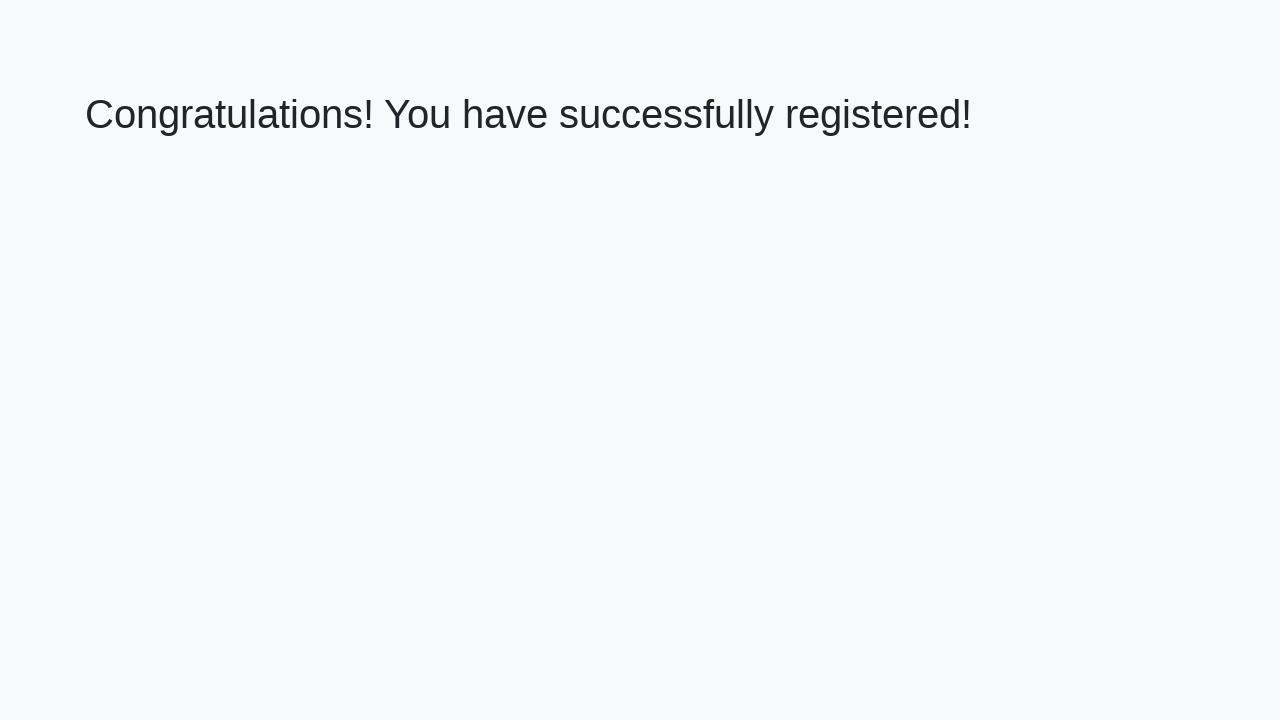

Success message heading loaded
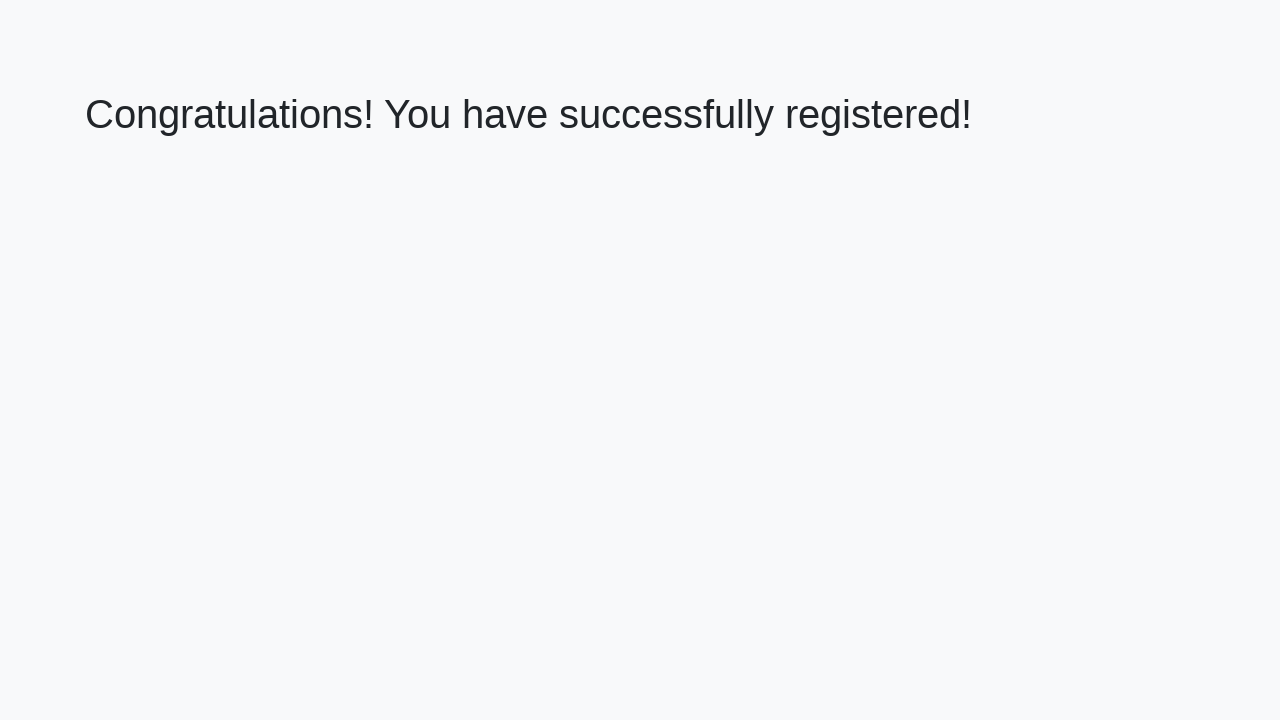

Retrieved success message text
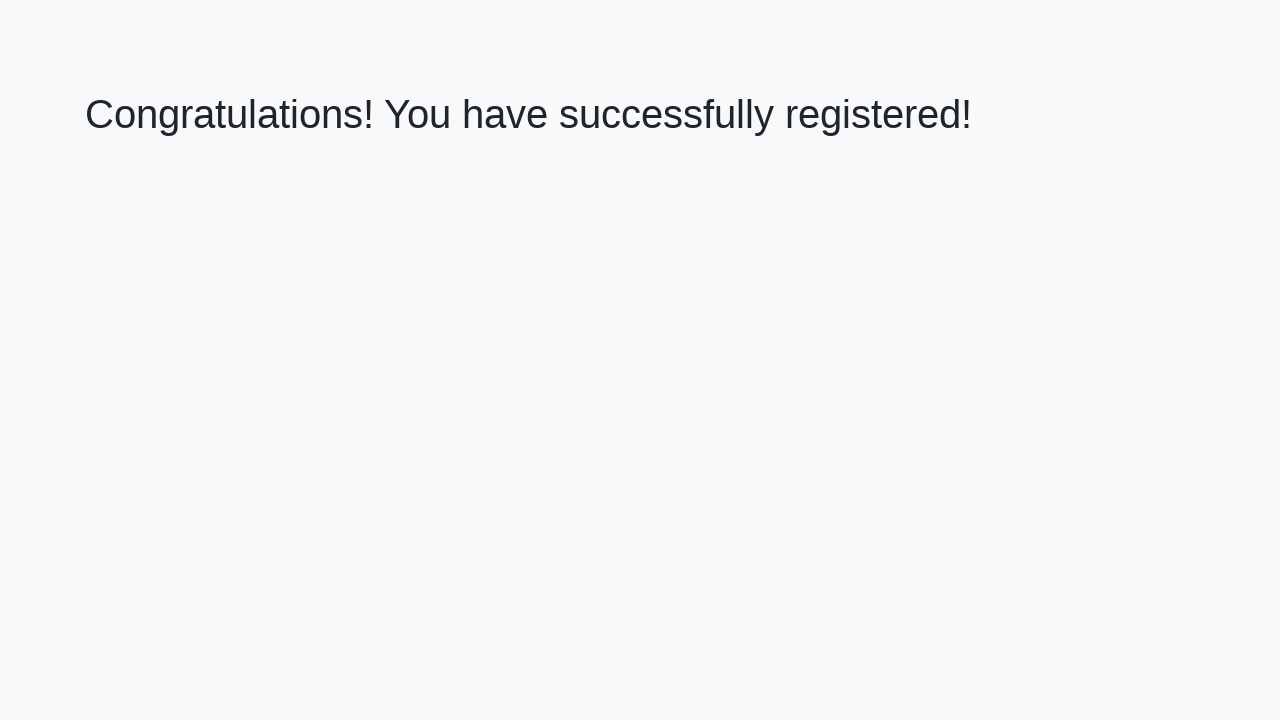

Verified success message displays 'Congratulations! You have successfully registered!'
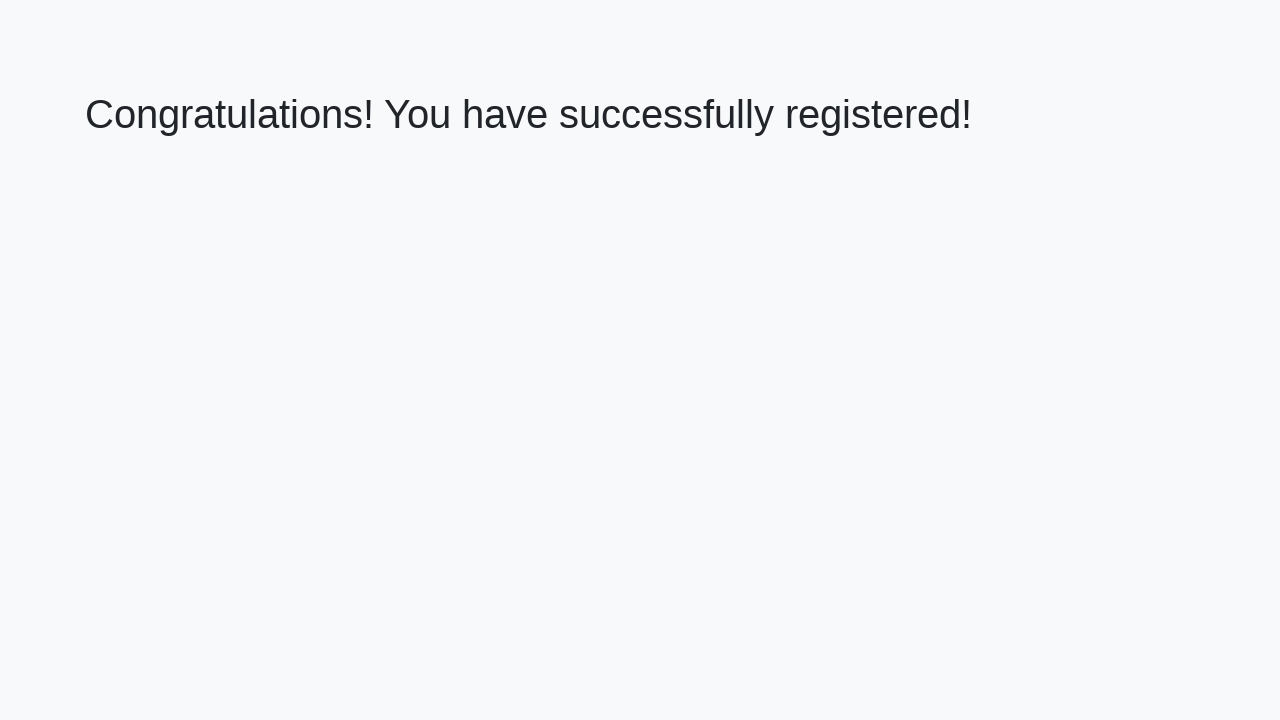

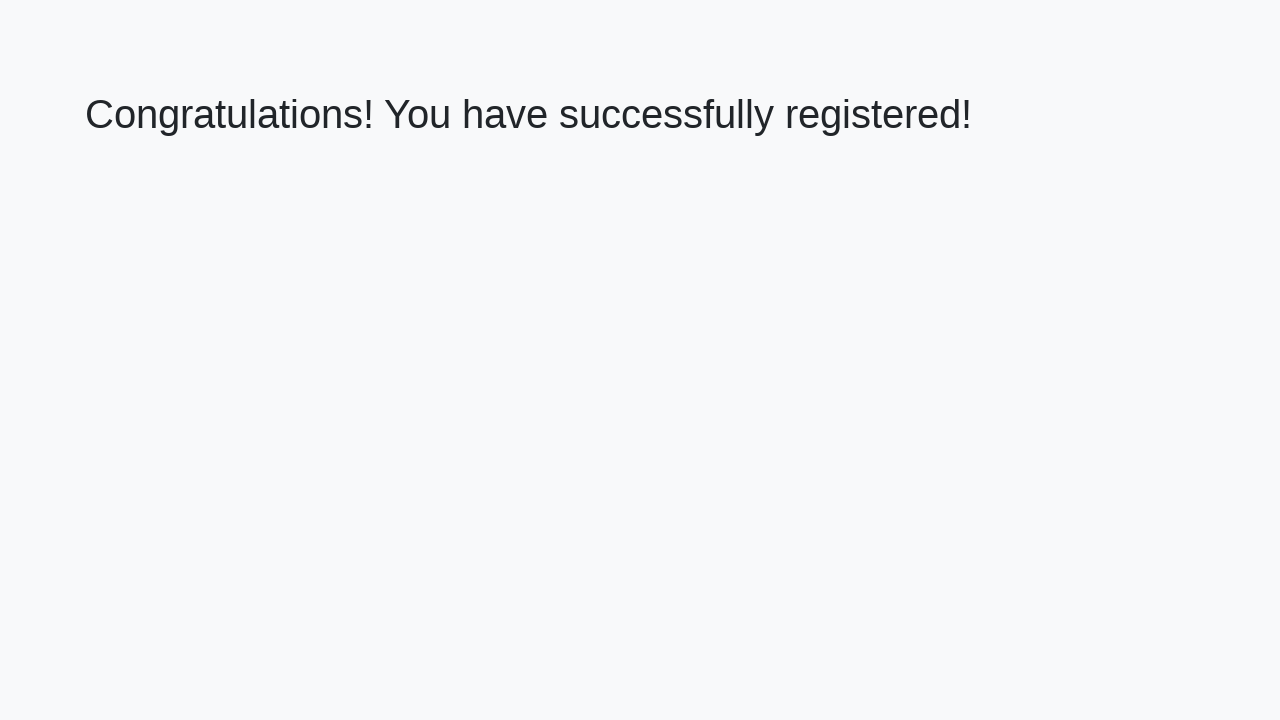